Tests date picker functionality by clearing and entering a new date value

Starting URL: https://demoqa.com/date-picker

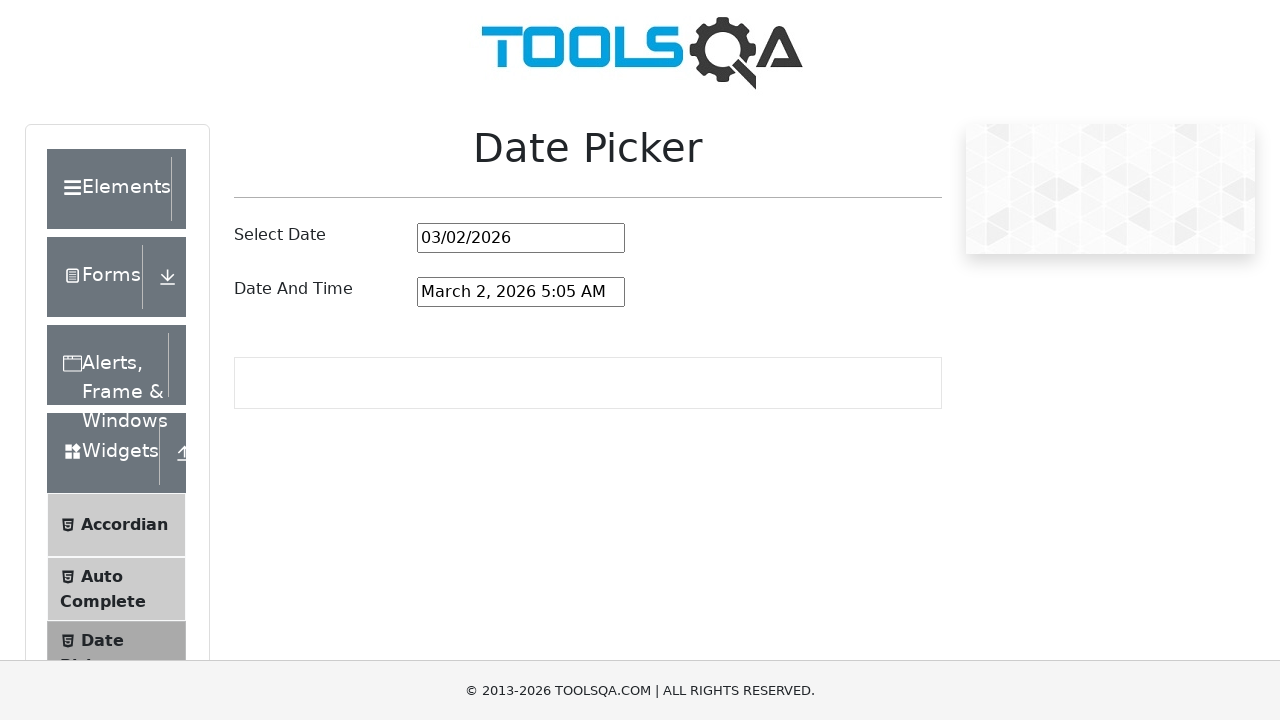

Cleared the date picker input field on #datePickerMonthYearInput
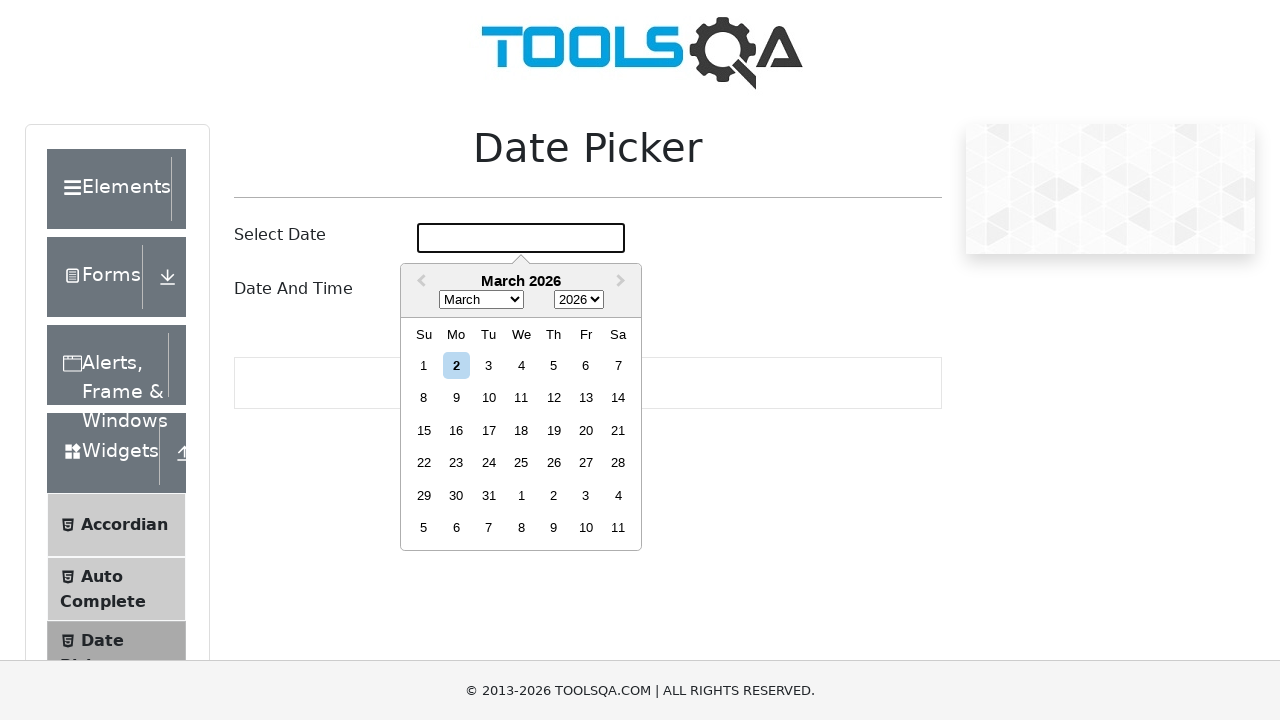

Filled date picker with new date value '05/08/1993' on #datePickerMonthYearInput
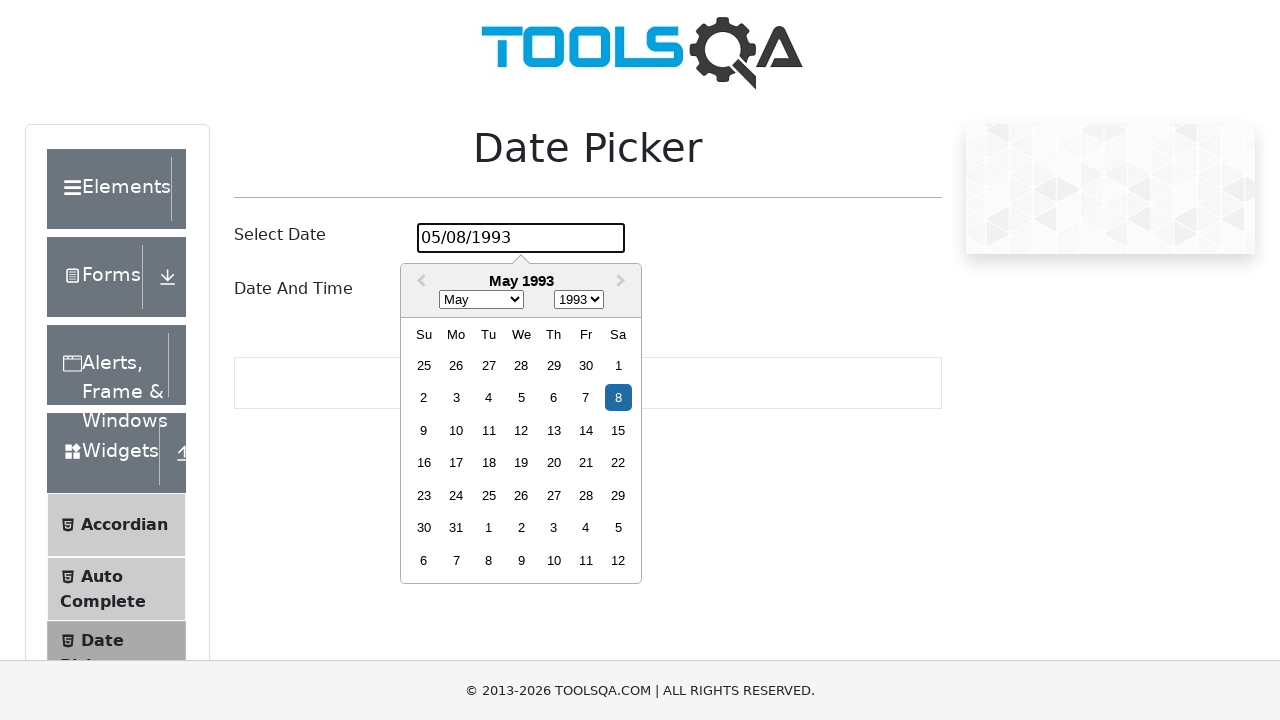

Pressed Enter to confirm the new date selection on #datePickerMonthYearInput
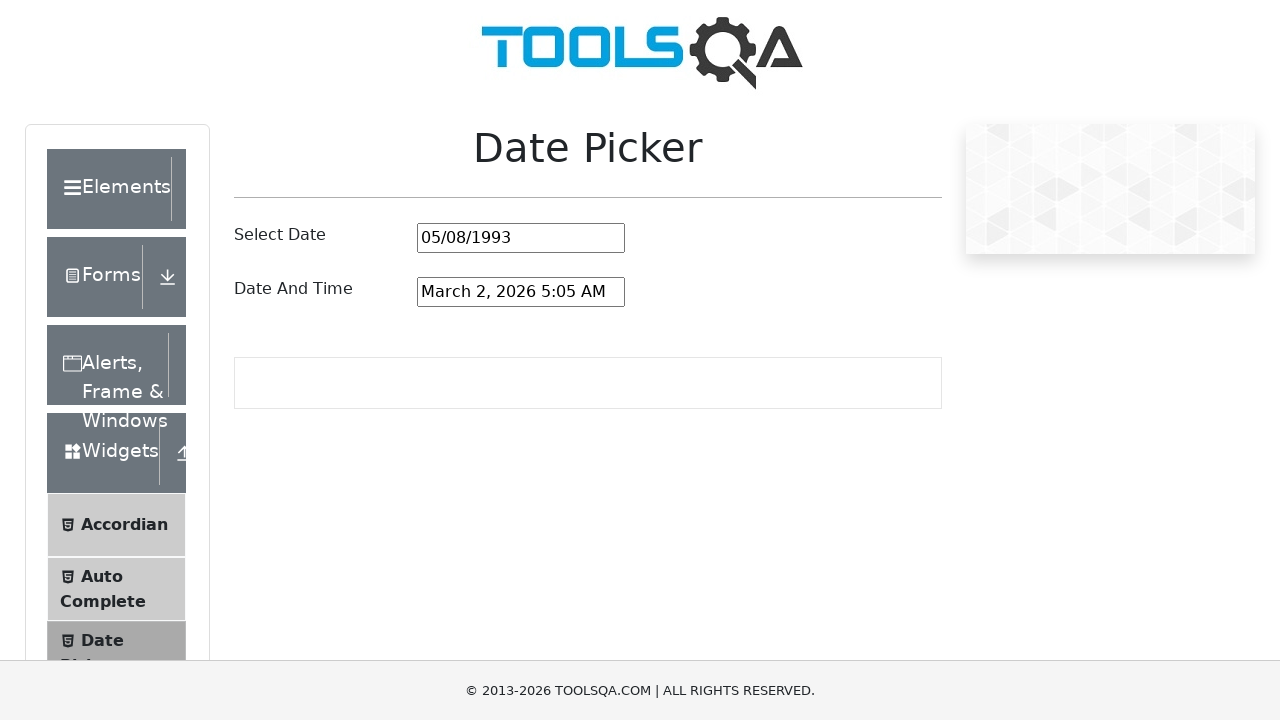

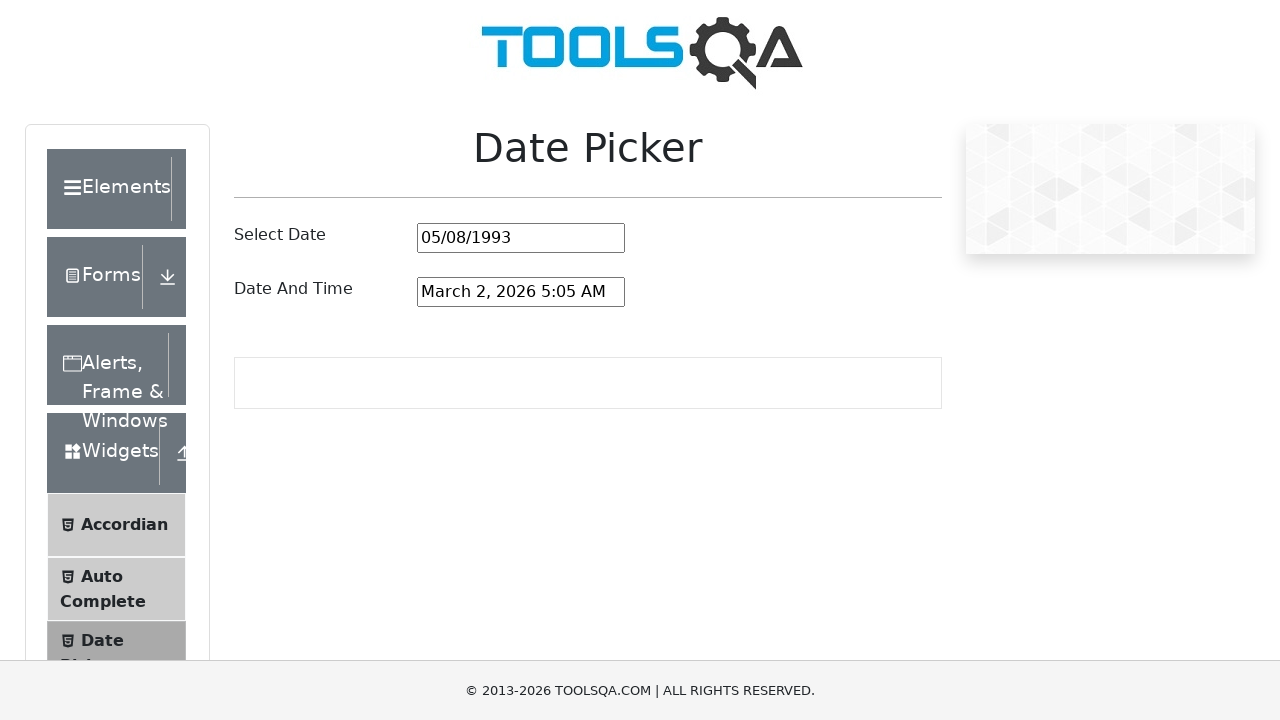